Tests clicking the login submit button on the CMS portal using CSS selector

Starting URL: https://portaldev.cms.gov/portal/

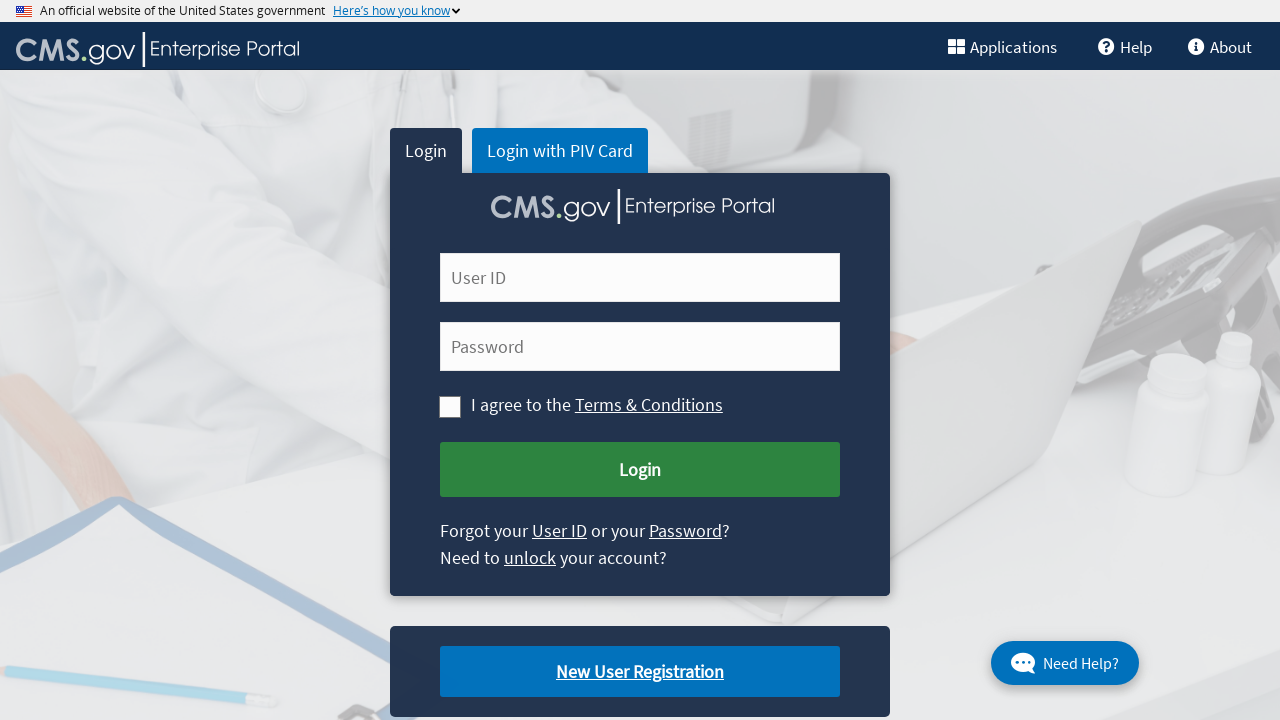

Navigated to CMS portal login page
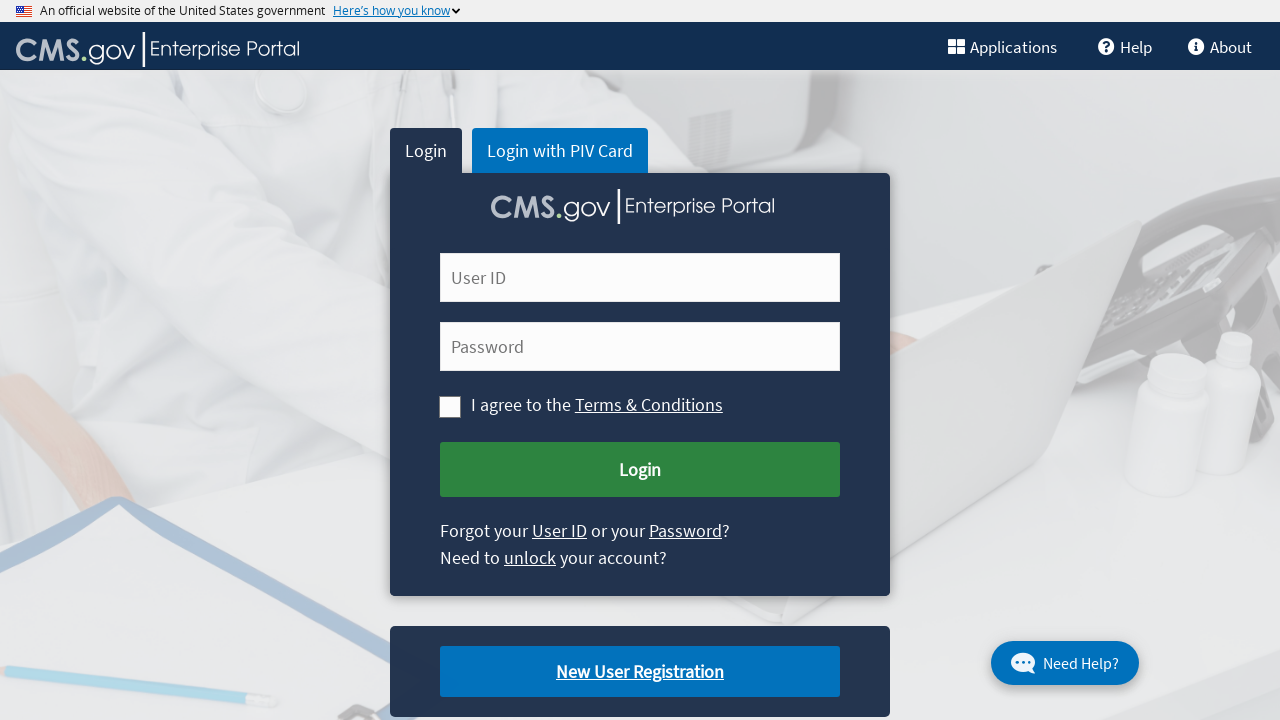

Clicked the login submit button at (640, 470) on button#cms-login-submit[name='Submit Login']
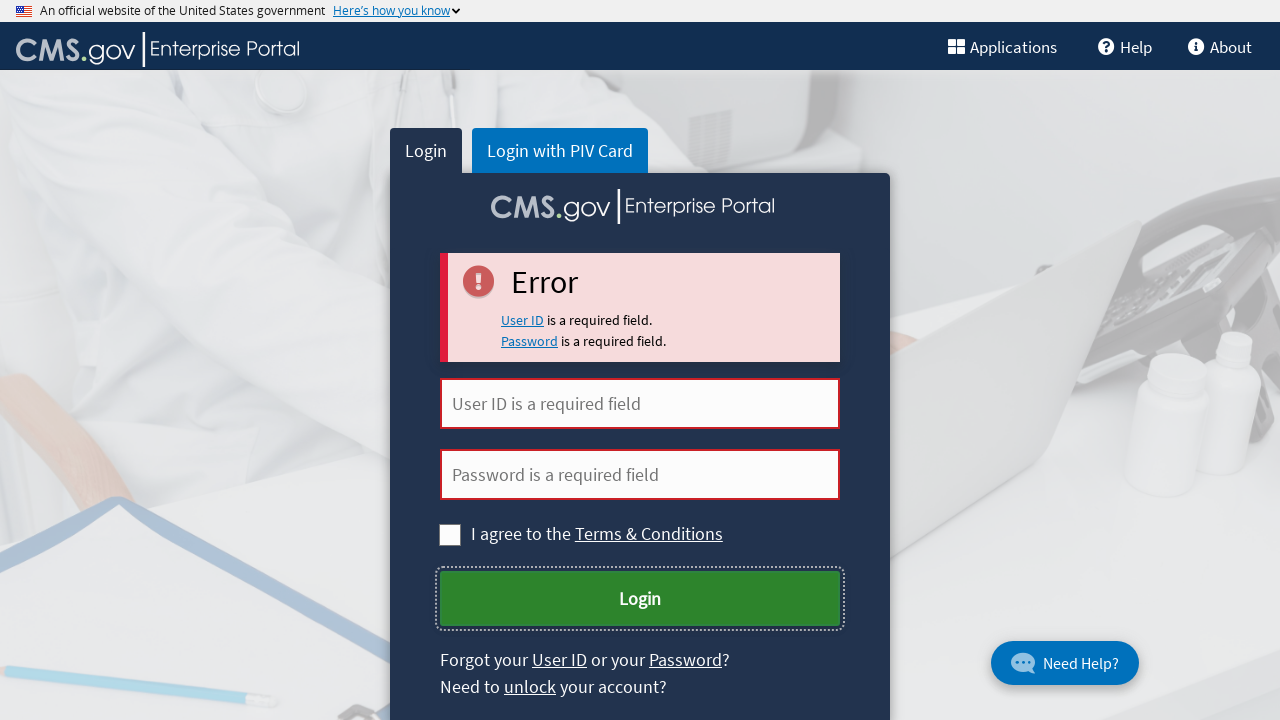

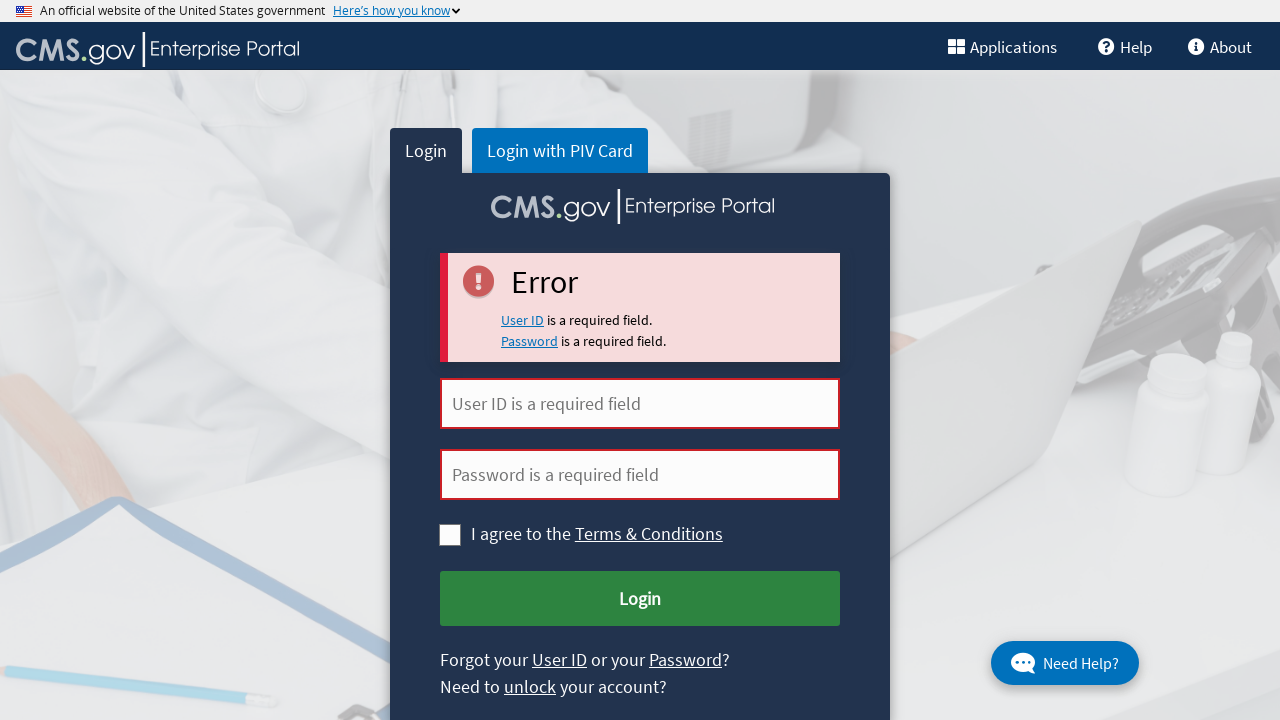